Tests a wait scenario by clicking a verify button and checking for a successful verification message

Starting URL: http://suninjuly.github.io/wait1.html

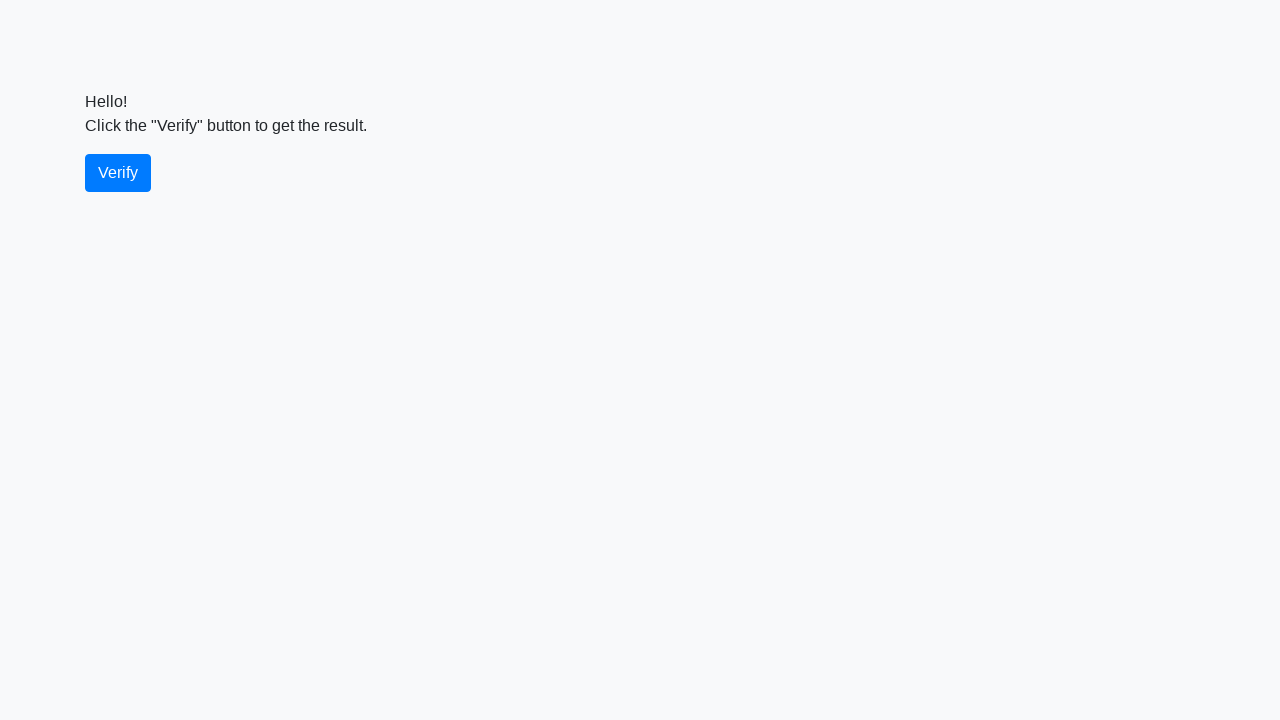

Waited for verify button to appear
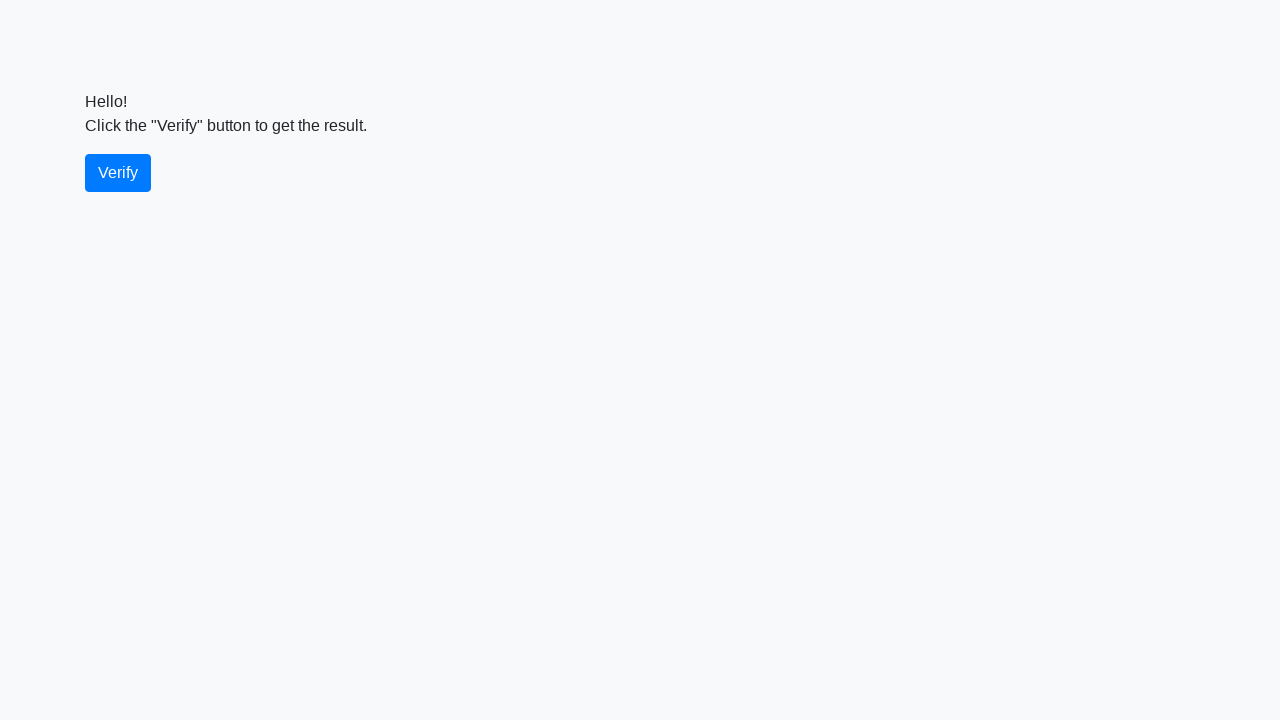

Clicked the verify button at (118, 173) on #verify
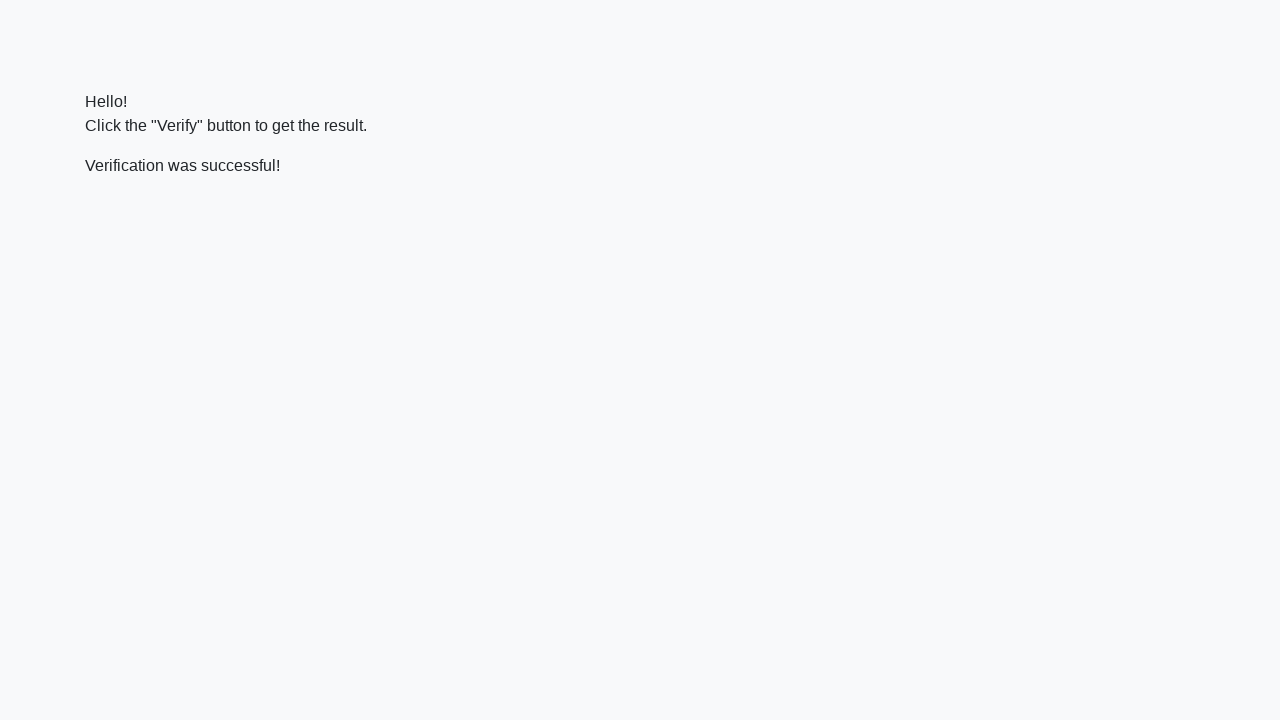

Waited for verification message to appear
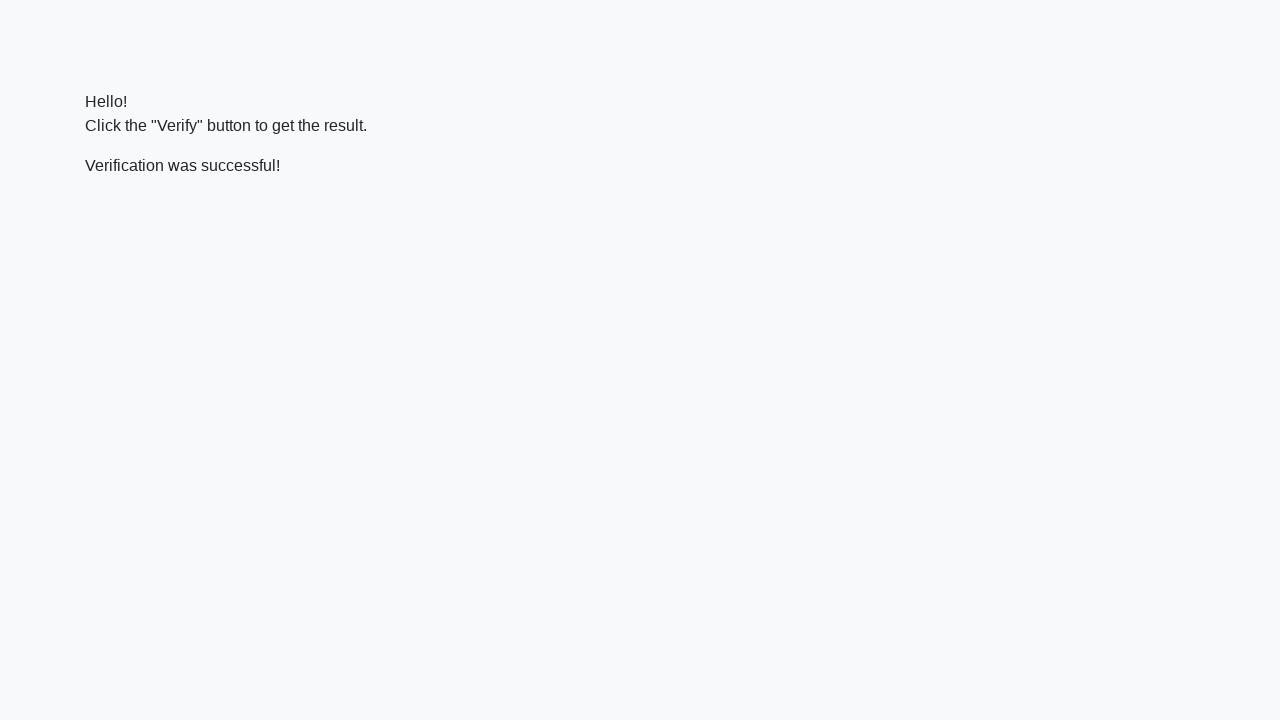

Located verification message element
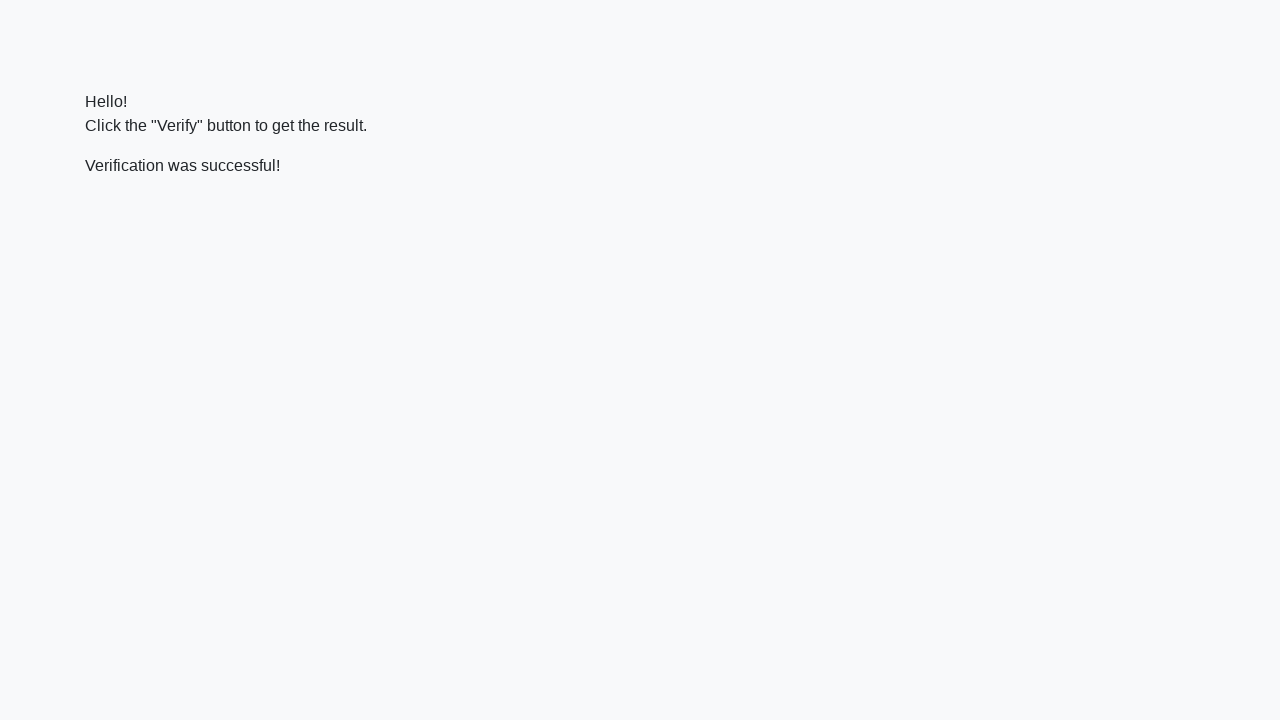

Verified that message contains 'successful'
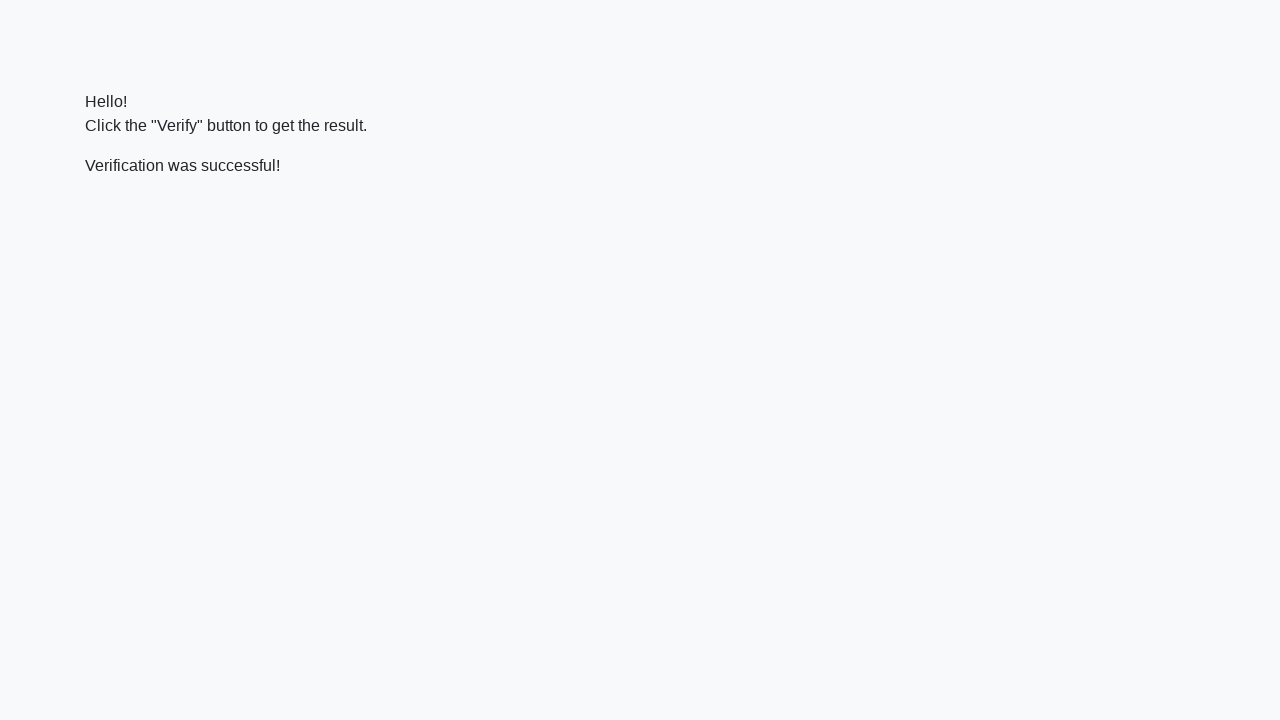

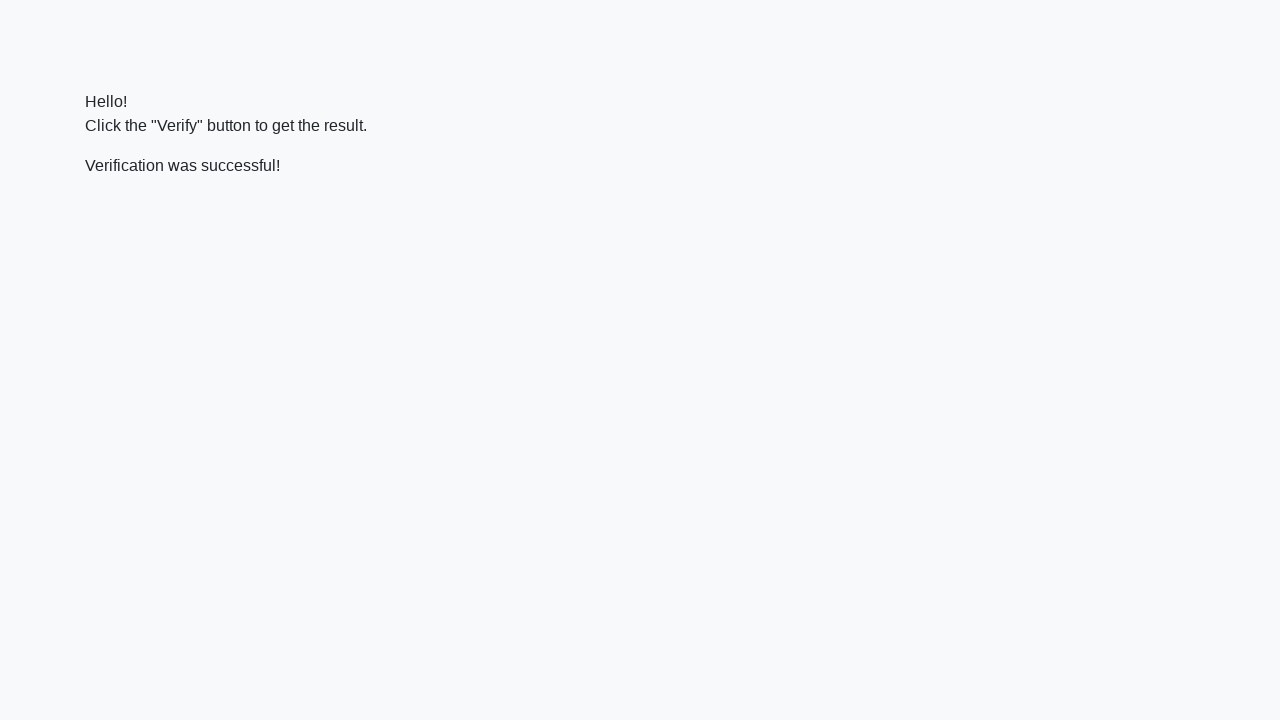